Tests JavaScript confirm dialog by clicking a button to trigger a confirm dialog, dismissing it, and verifying the cancel result

Starting URL: https://the-internet.herokuapp.com/javascript_alerts

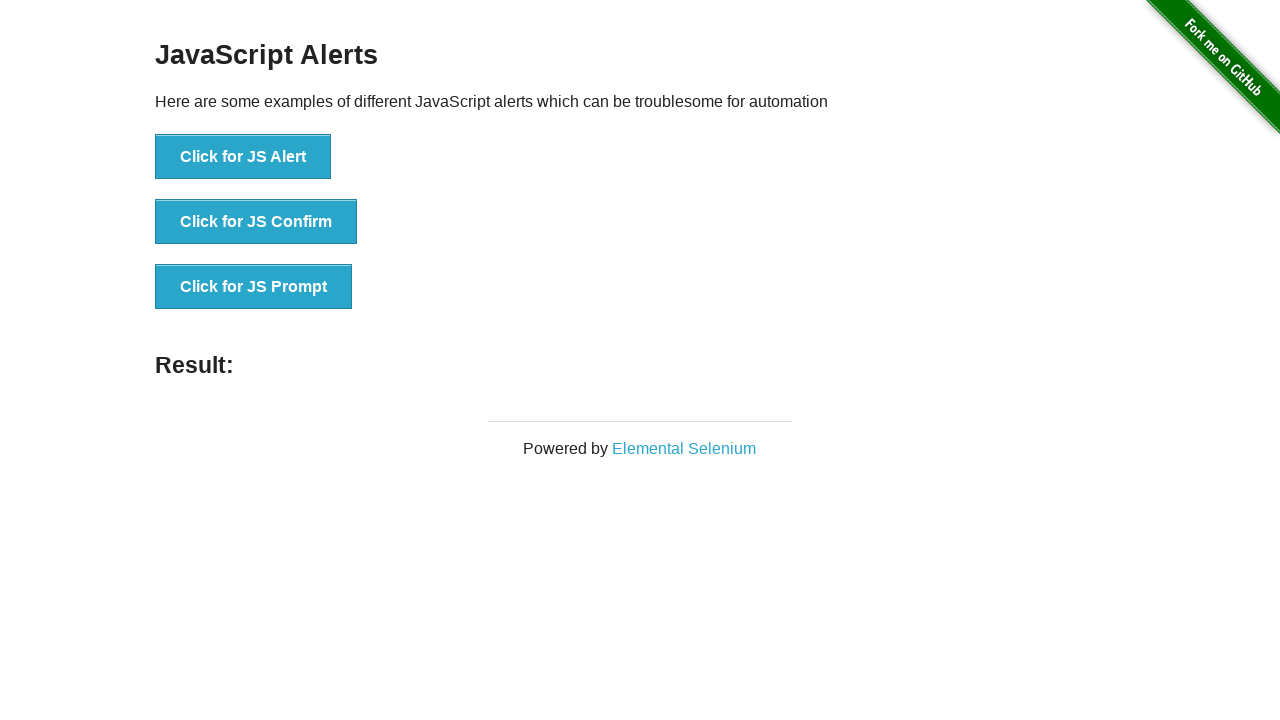

Clicked button to trigger JavaScript confirm dialog at (256, 222) on xpath=//button[@onclick='jsConfirm()']
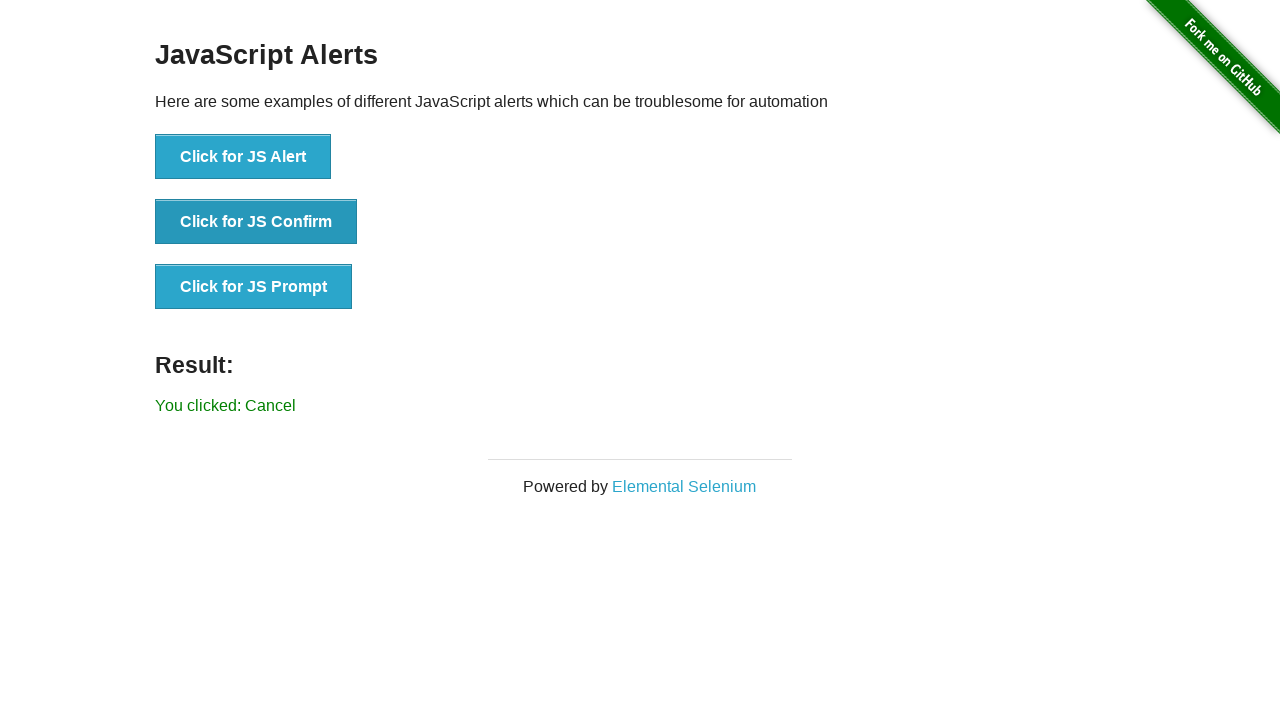

Set up dialog handler to dismiss confirm dialog
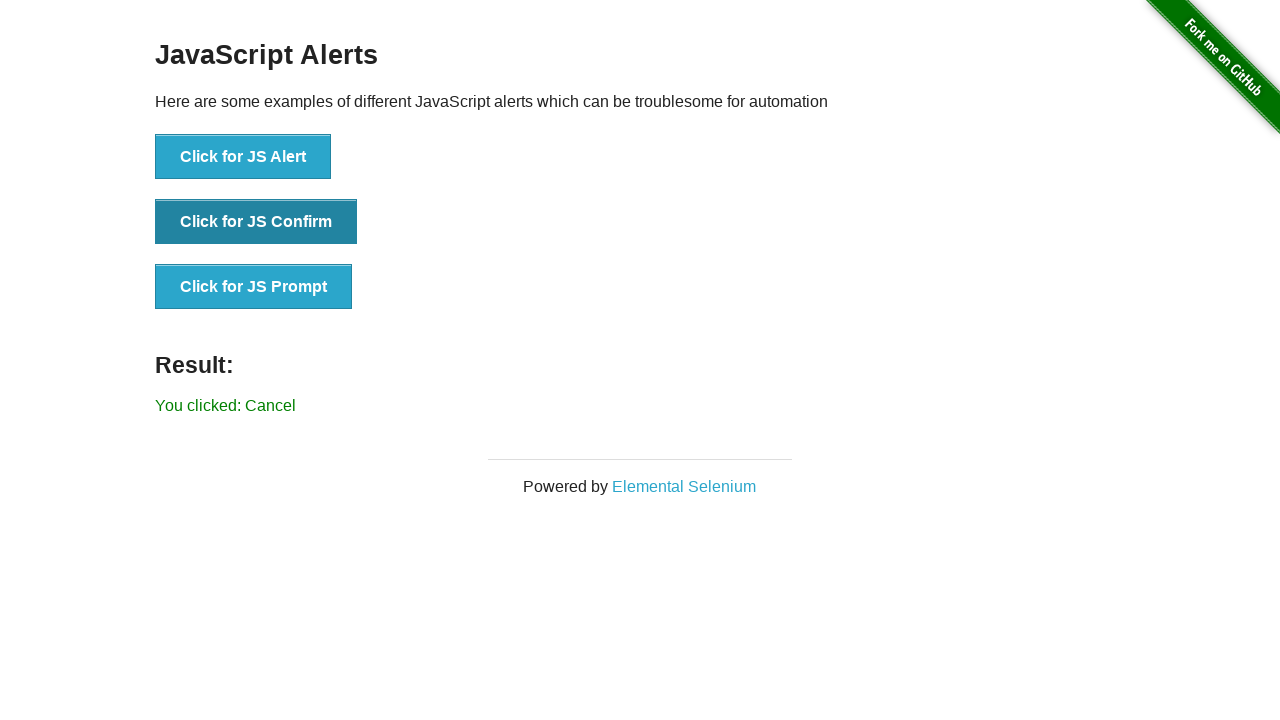

Verified cancel result message appeared after dismissing confirm dialog
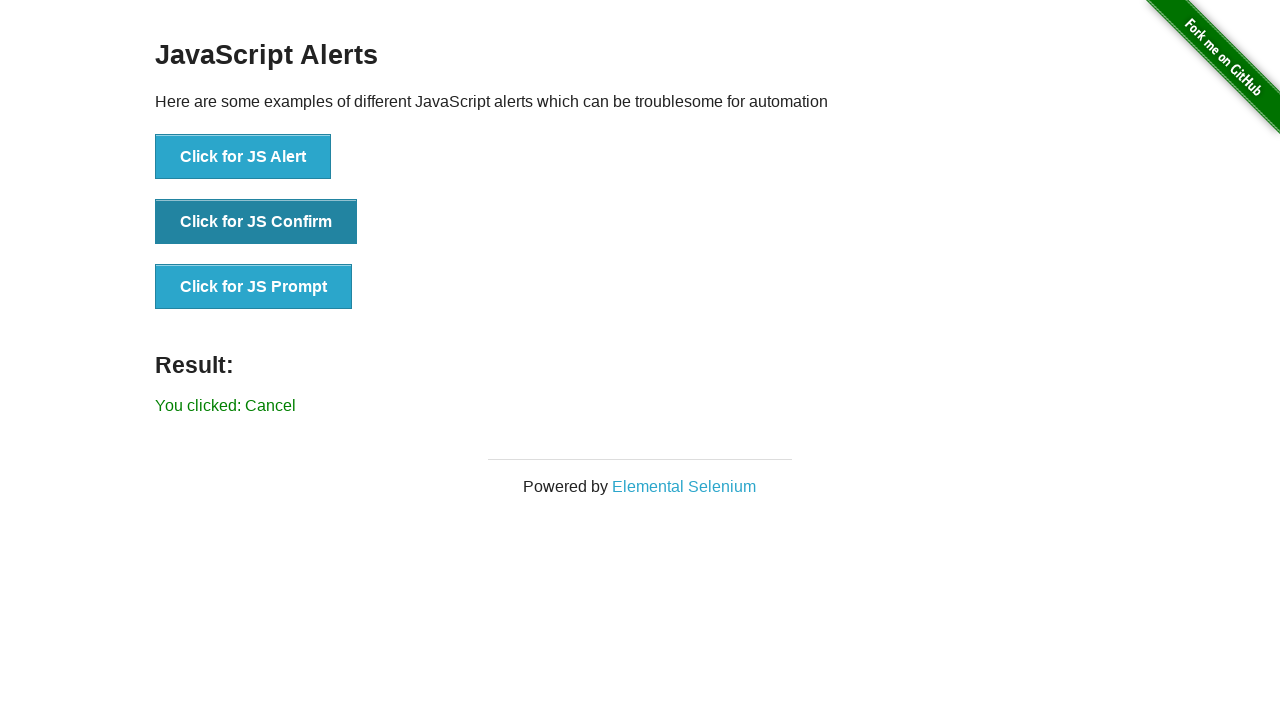

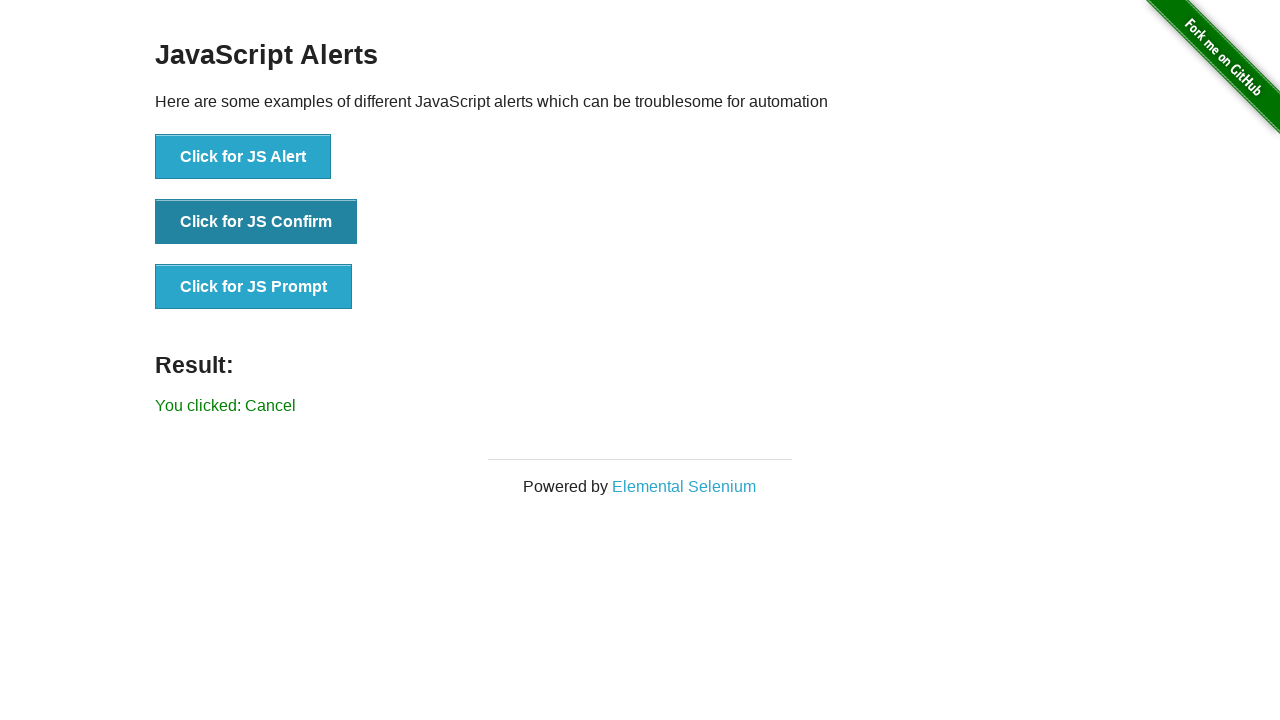